Tests the validation form with input containing special character "$" which should be invalid

Starting URL: https://testpages.eviltester.com/styled/apps/7charval/simple7charvalidation.html

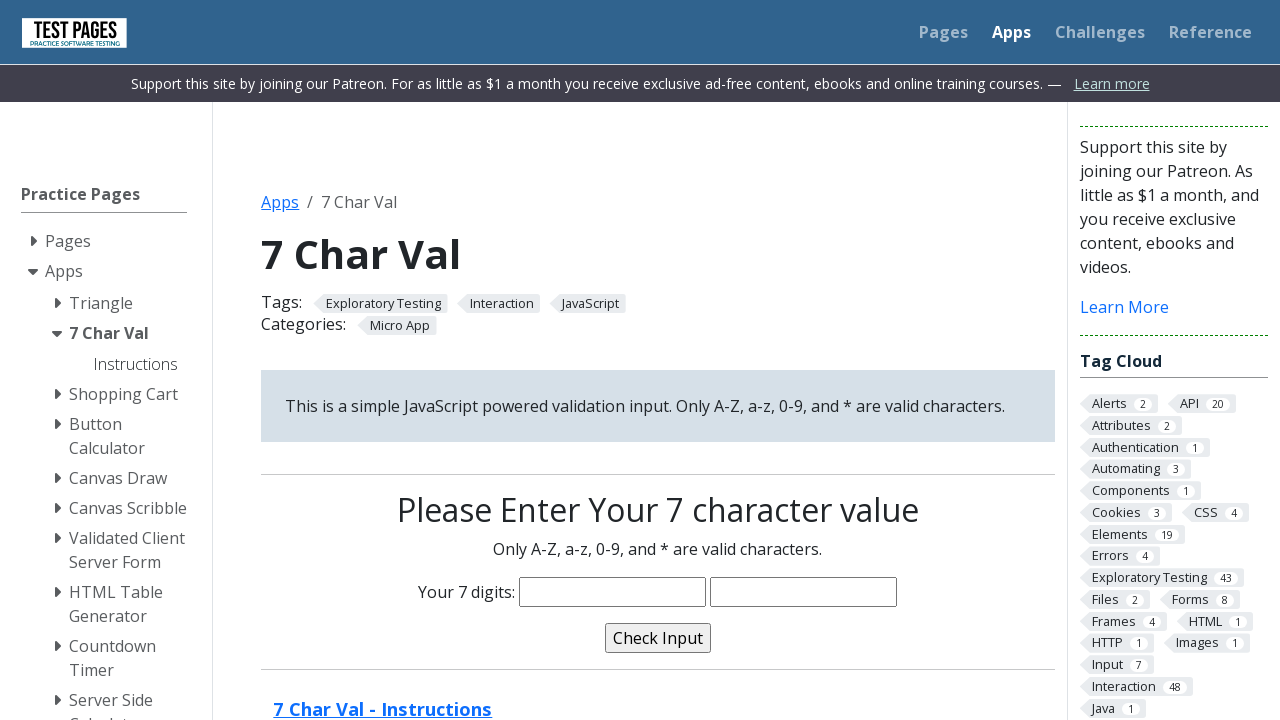

Filled characters field with invalid input 'Abc$123' containing special character '$' on input[name='characters']
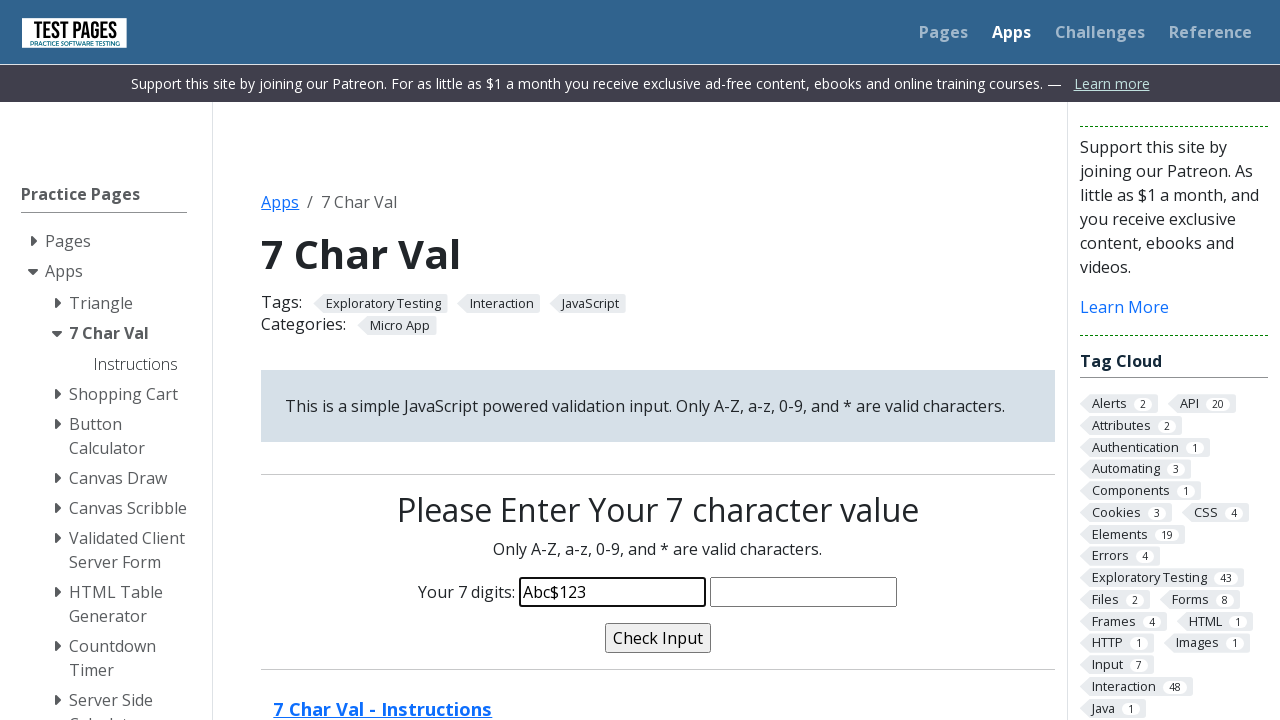

Clicked validate button to submit the form at (658, 638) on input[name='validate']
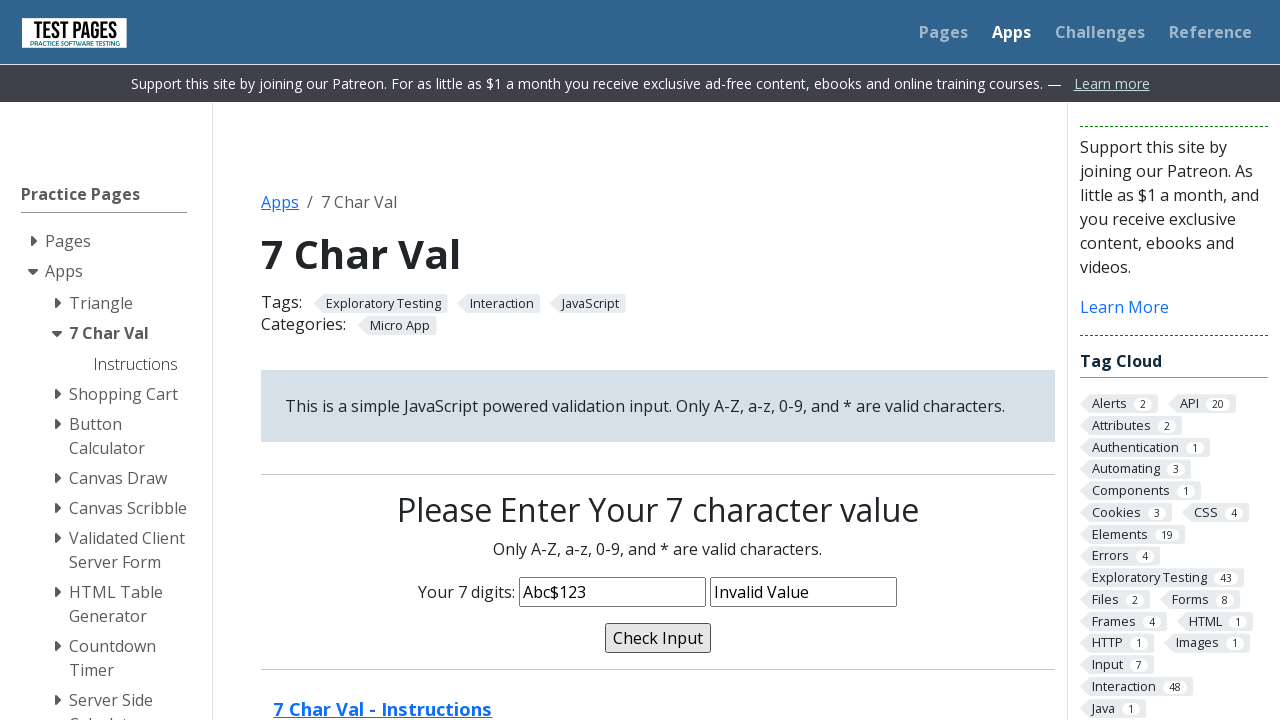

Validation message element appeared
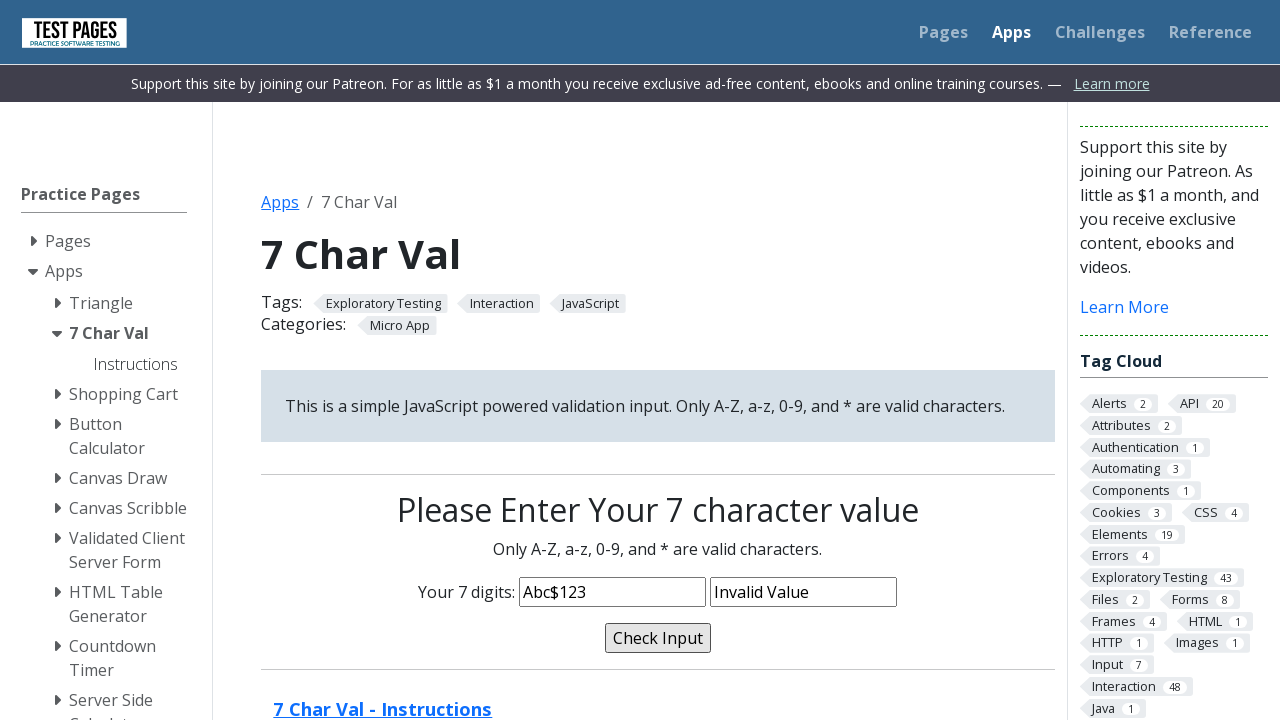

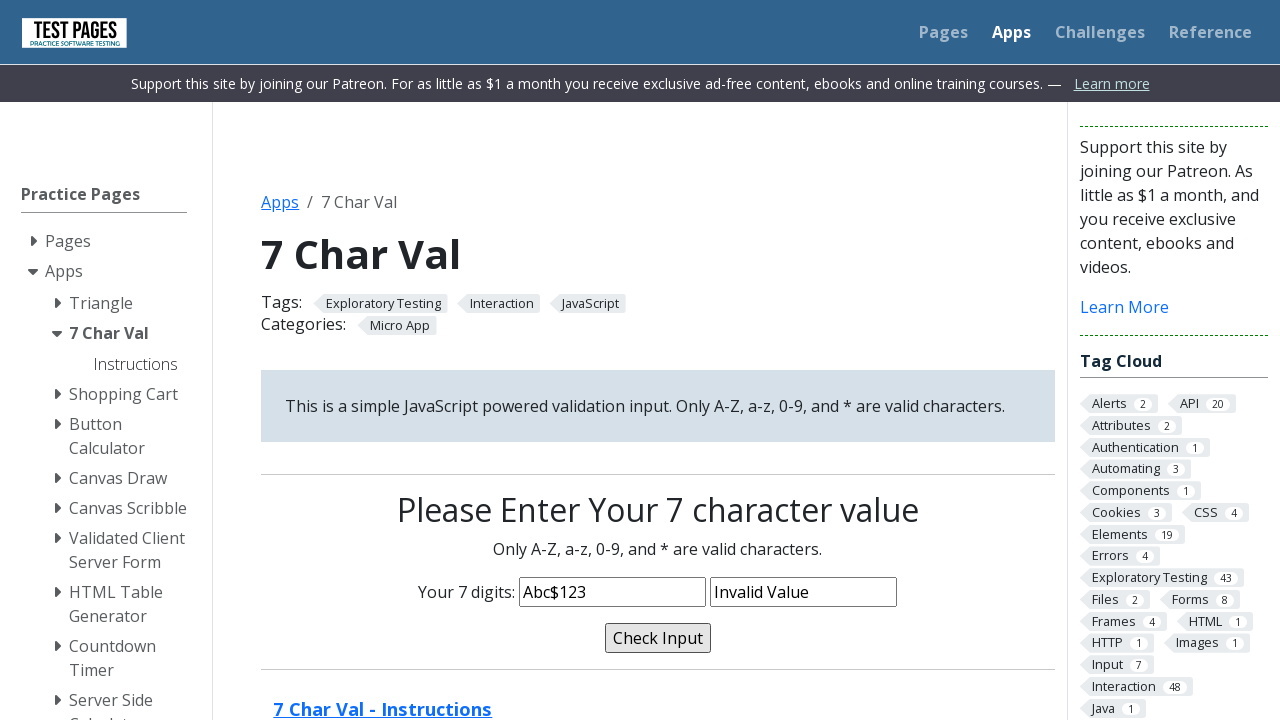